Verifies the presence of the logo element and validates the page title on the DemoBlaze website

Starting URL: https://www.demoblaze.com/

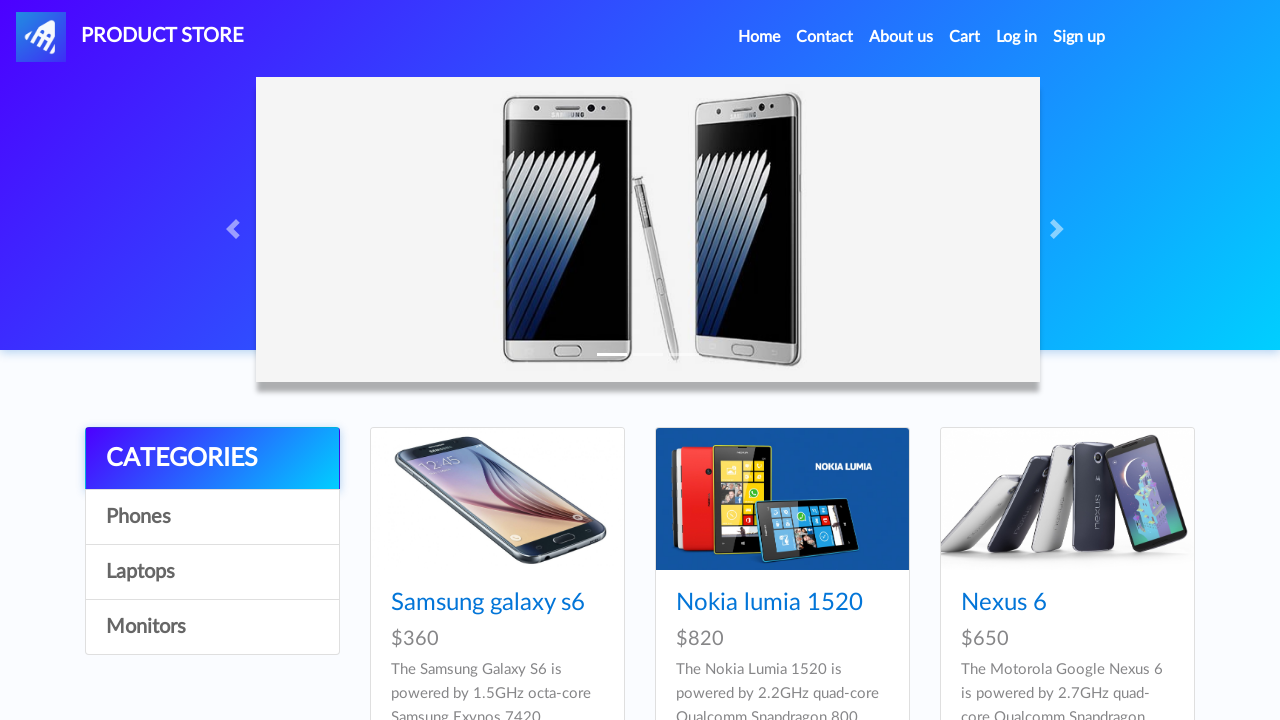

Waited 3 seconds for DemoBlaze page to load completely
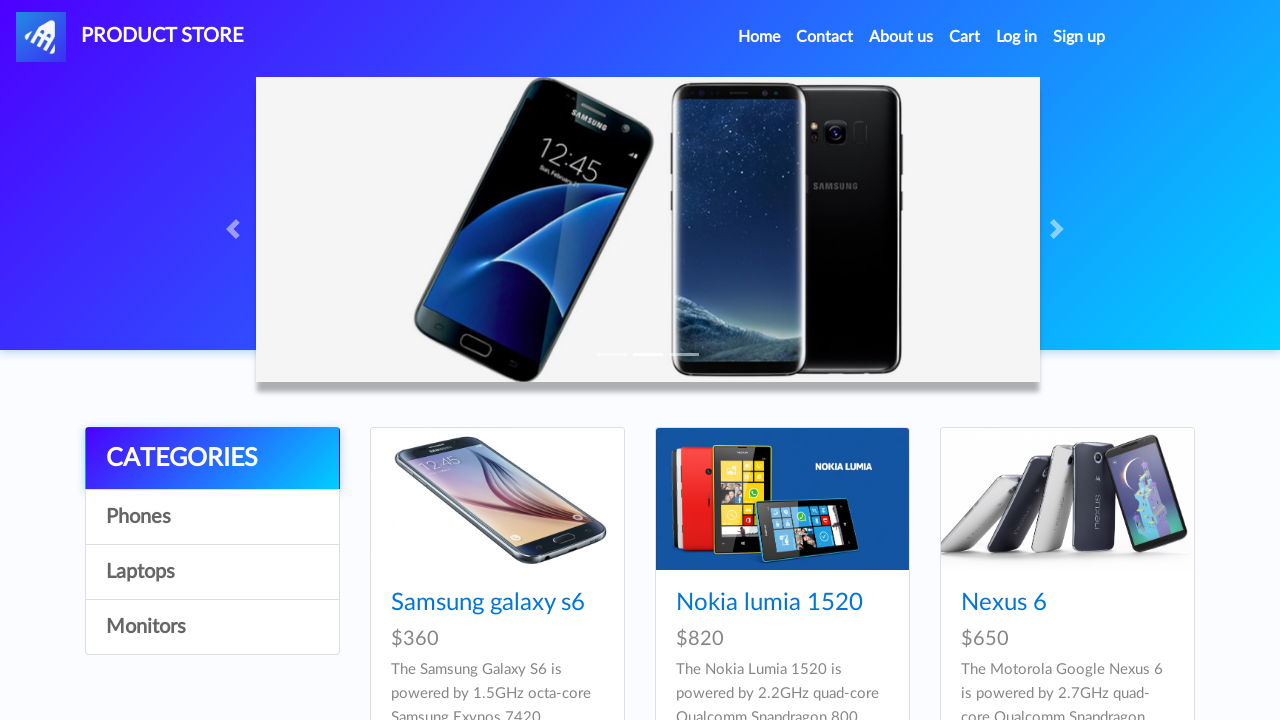

Located logo element with ID 'nava'
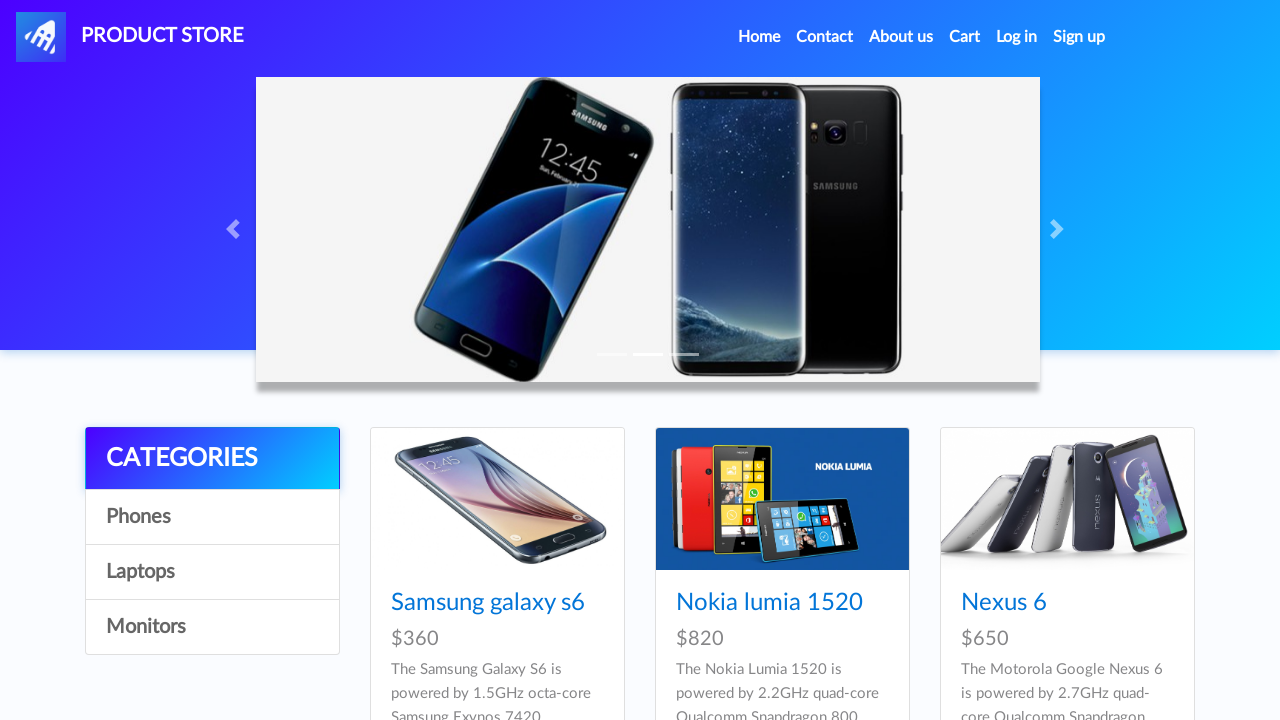

Verified logo element is visible on the page
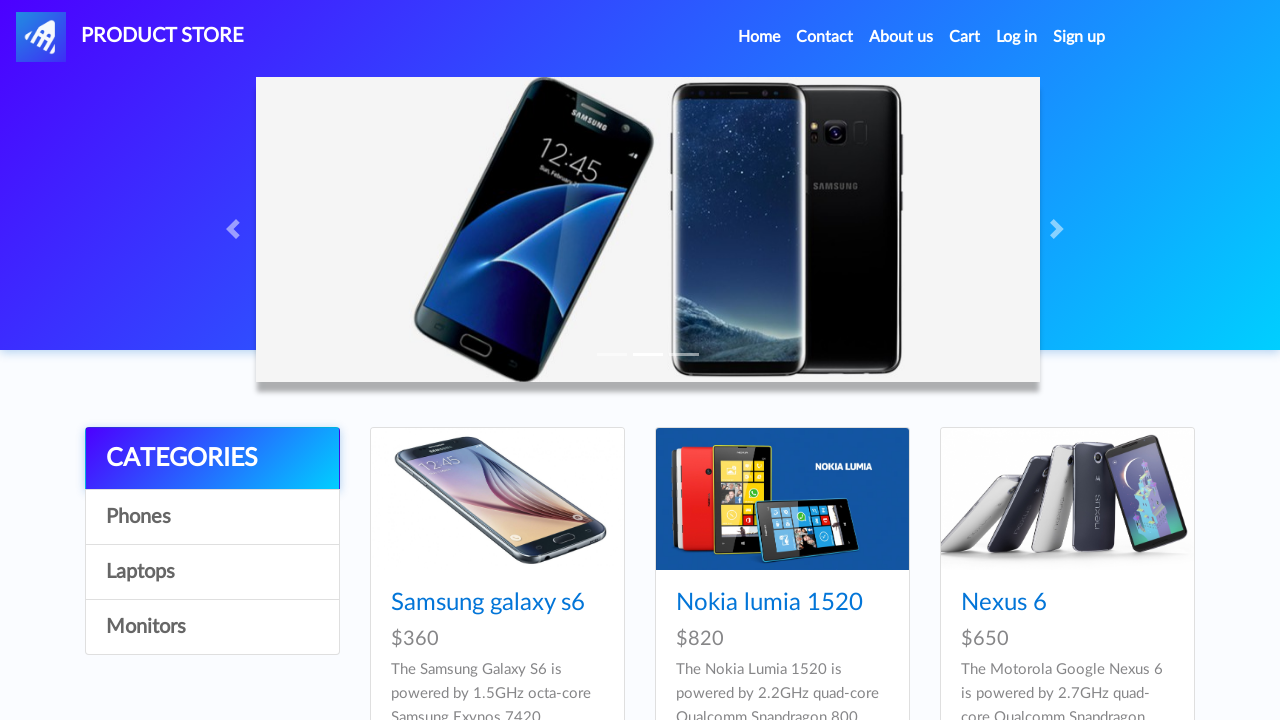

Retrieved page title
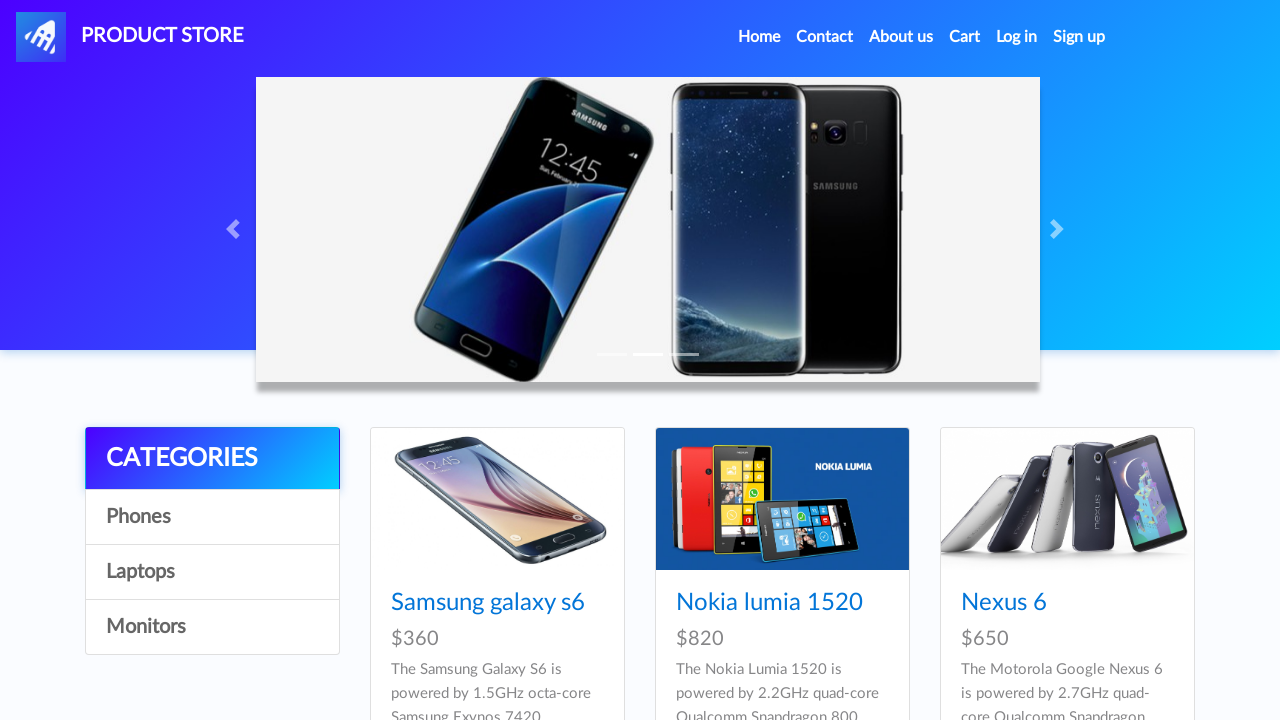

Verified page title is 'STORE'
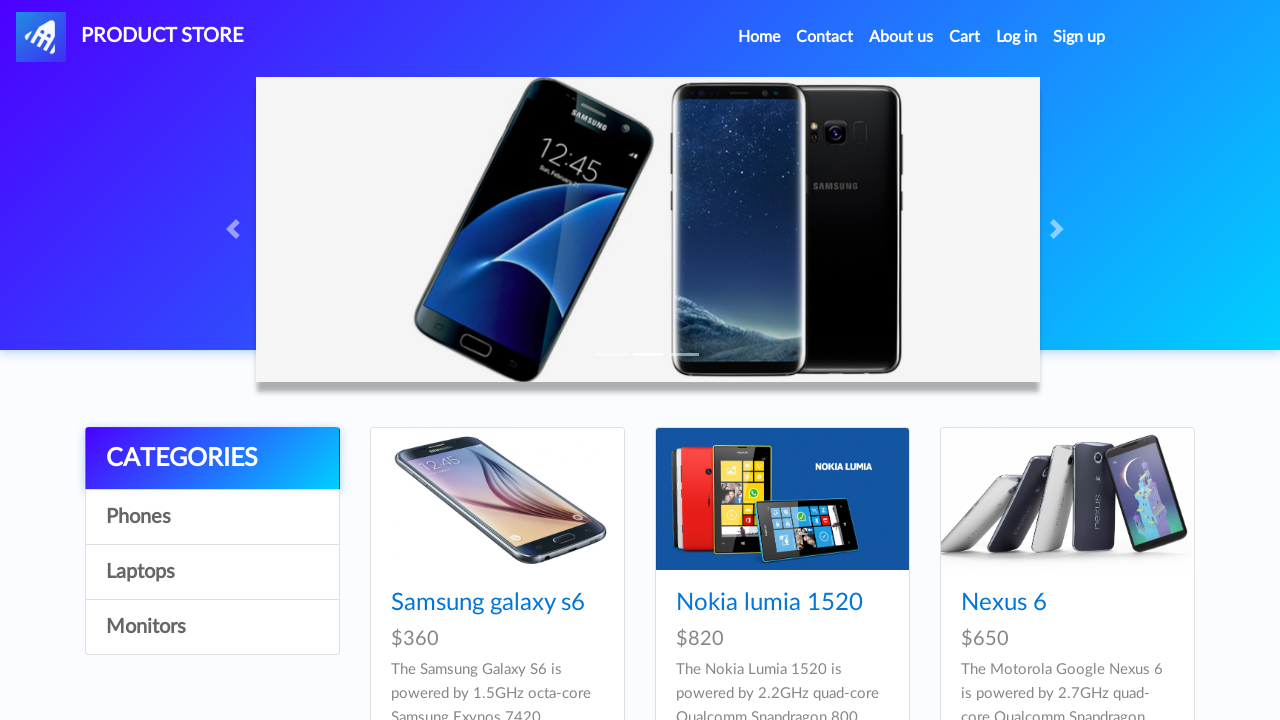

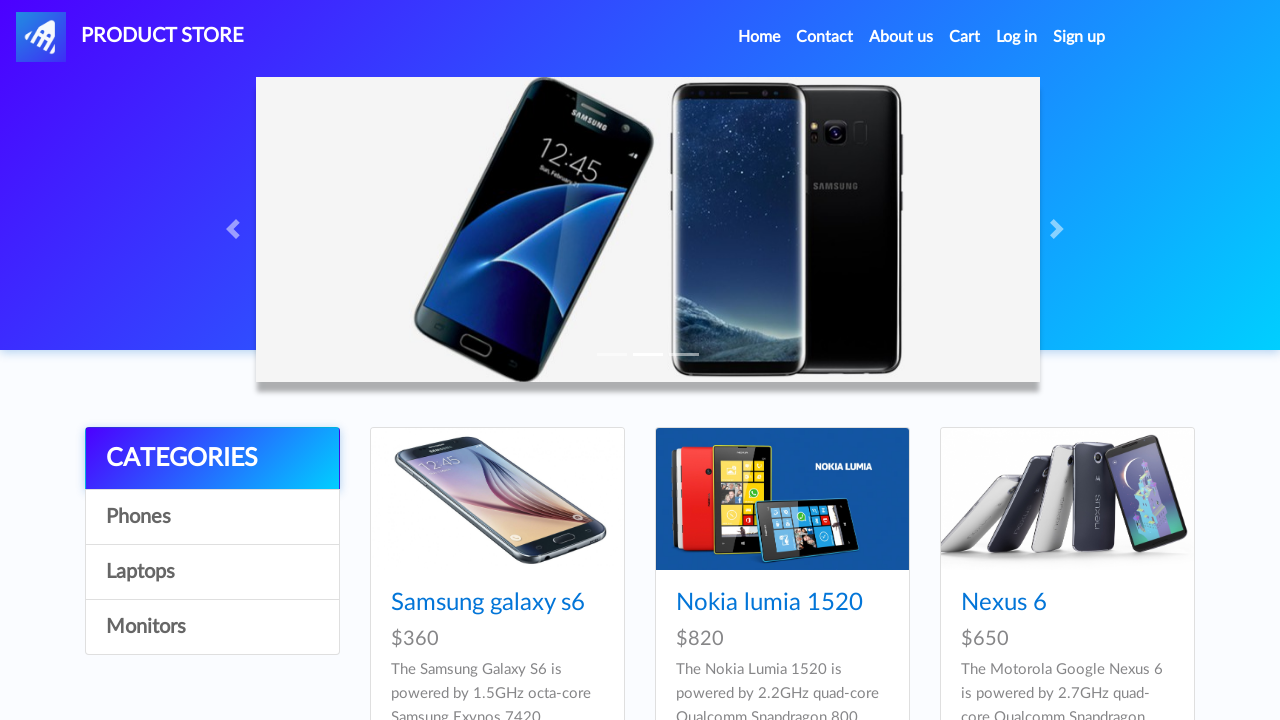